Opens YouTube homepage and maximizes the browser window

Starting URL: https://www.youtube.com/

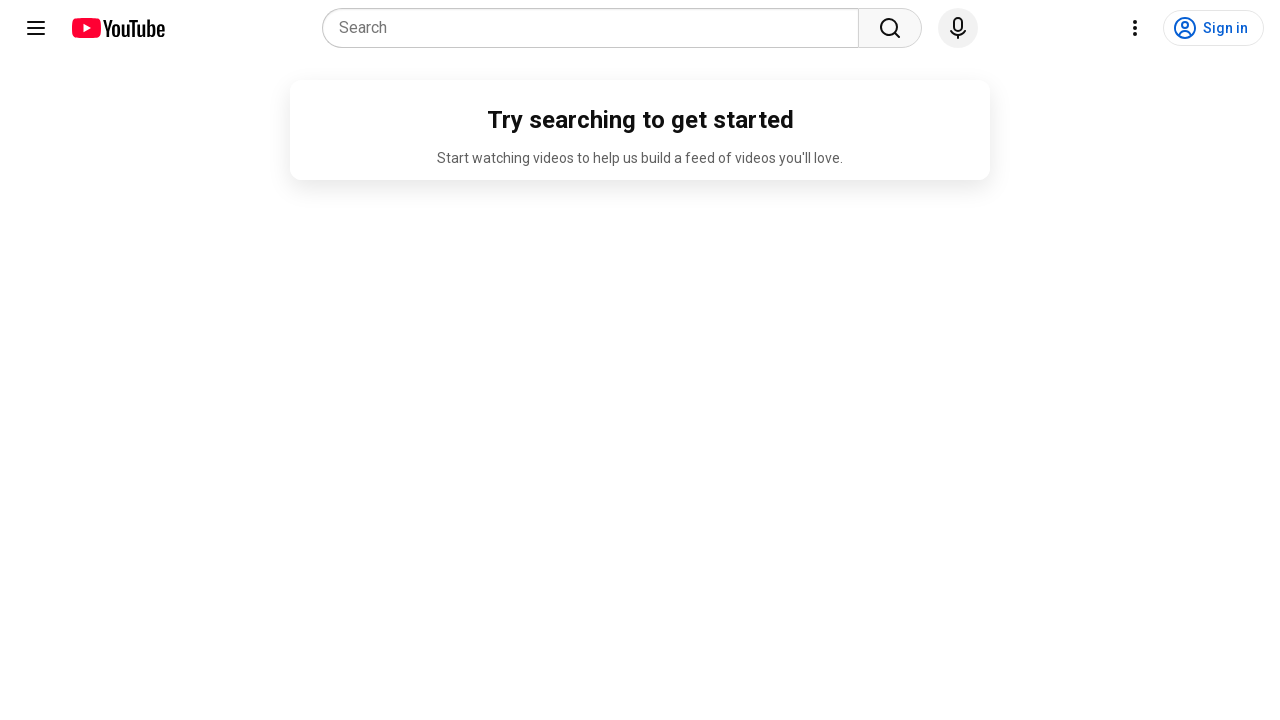

Set viewport size to 1920x1080 to maximize browser window
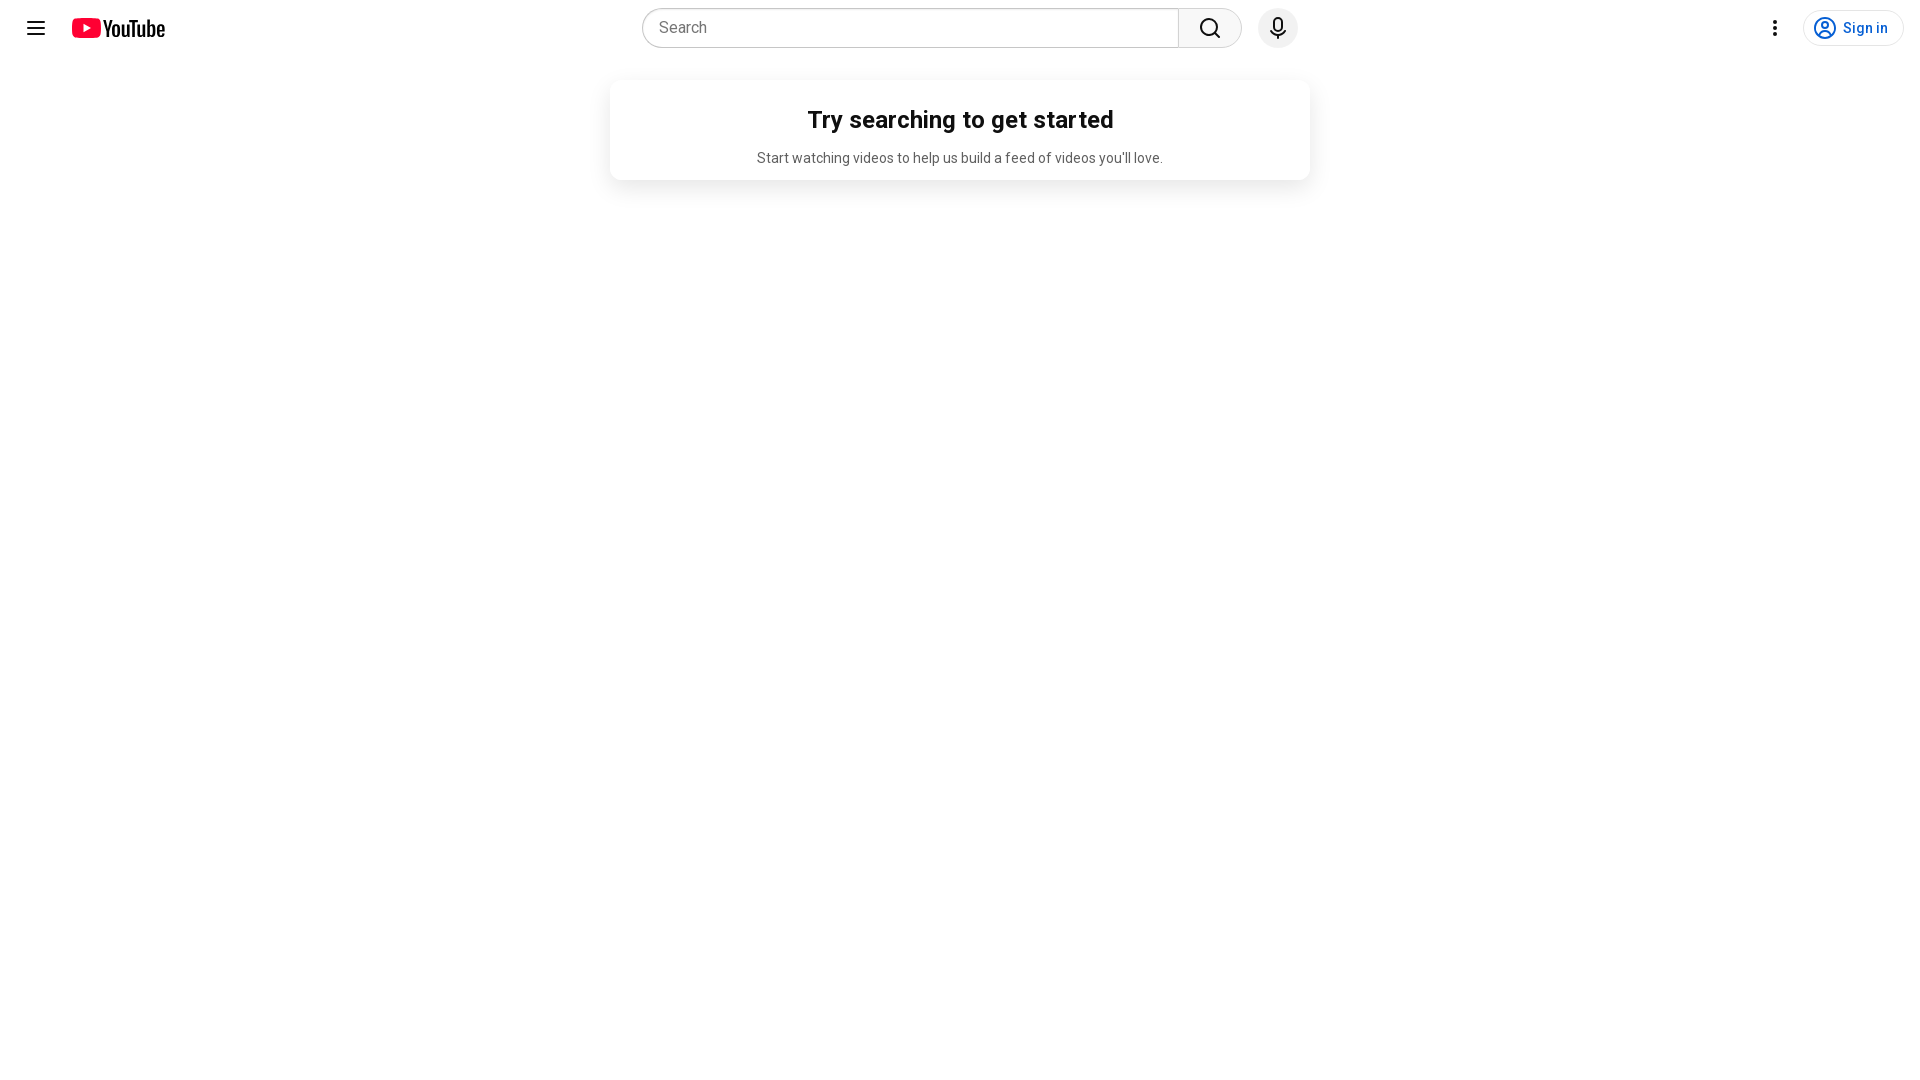

YouTube homepage DOM content loaded
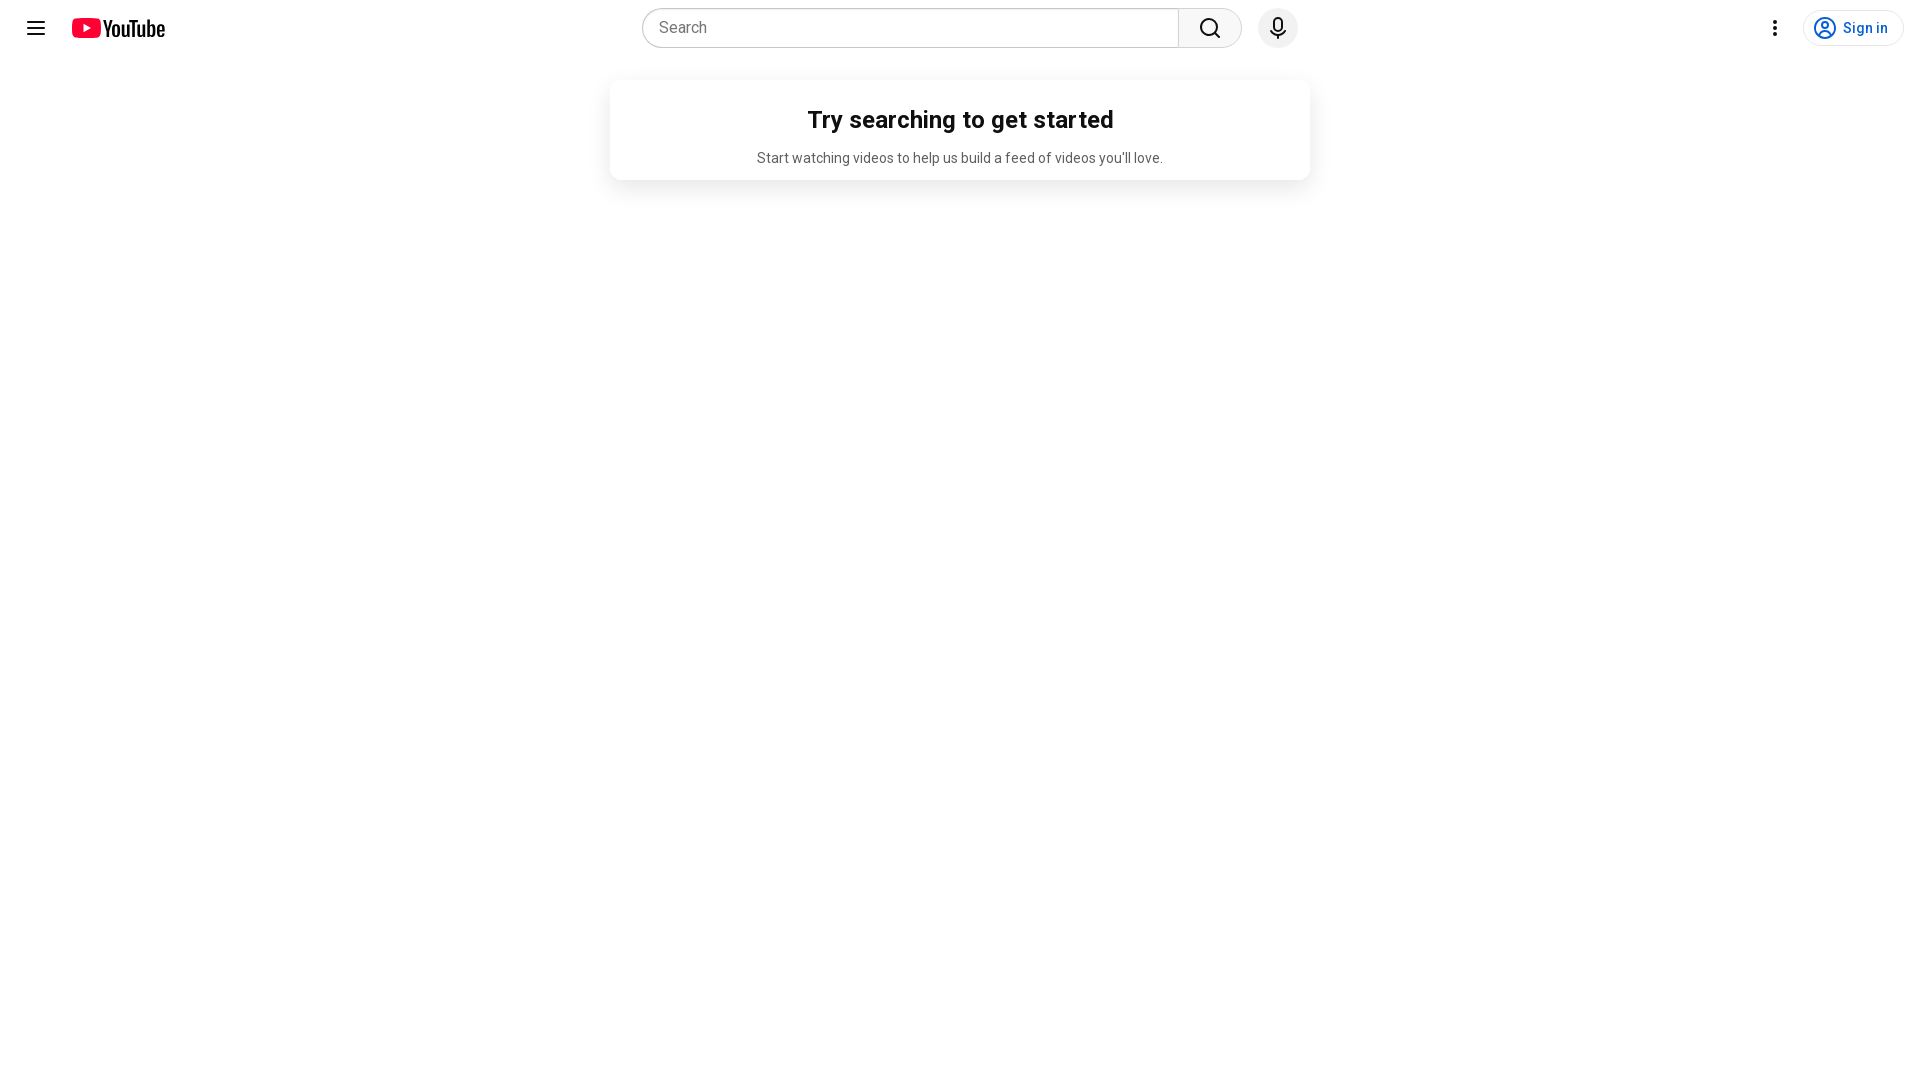

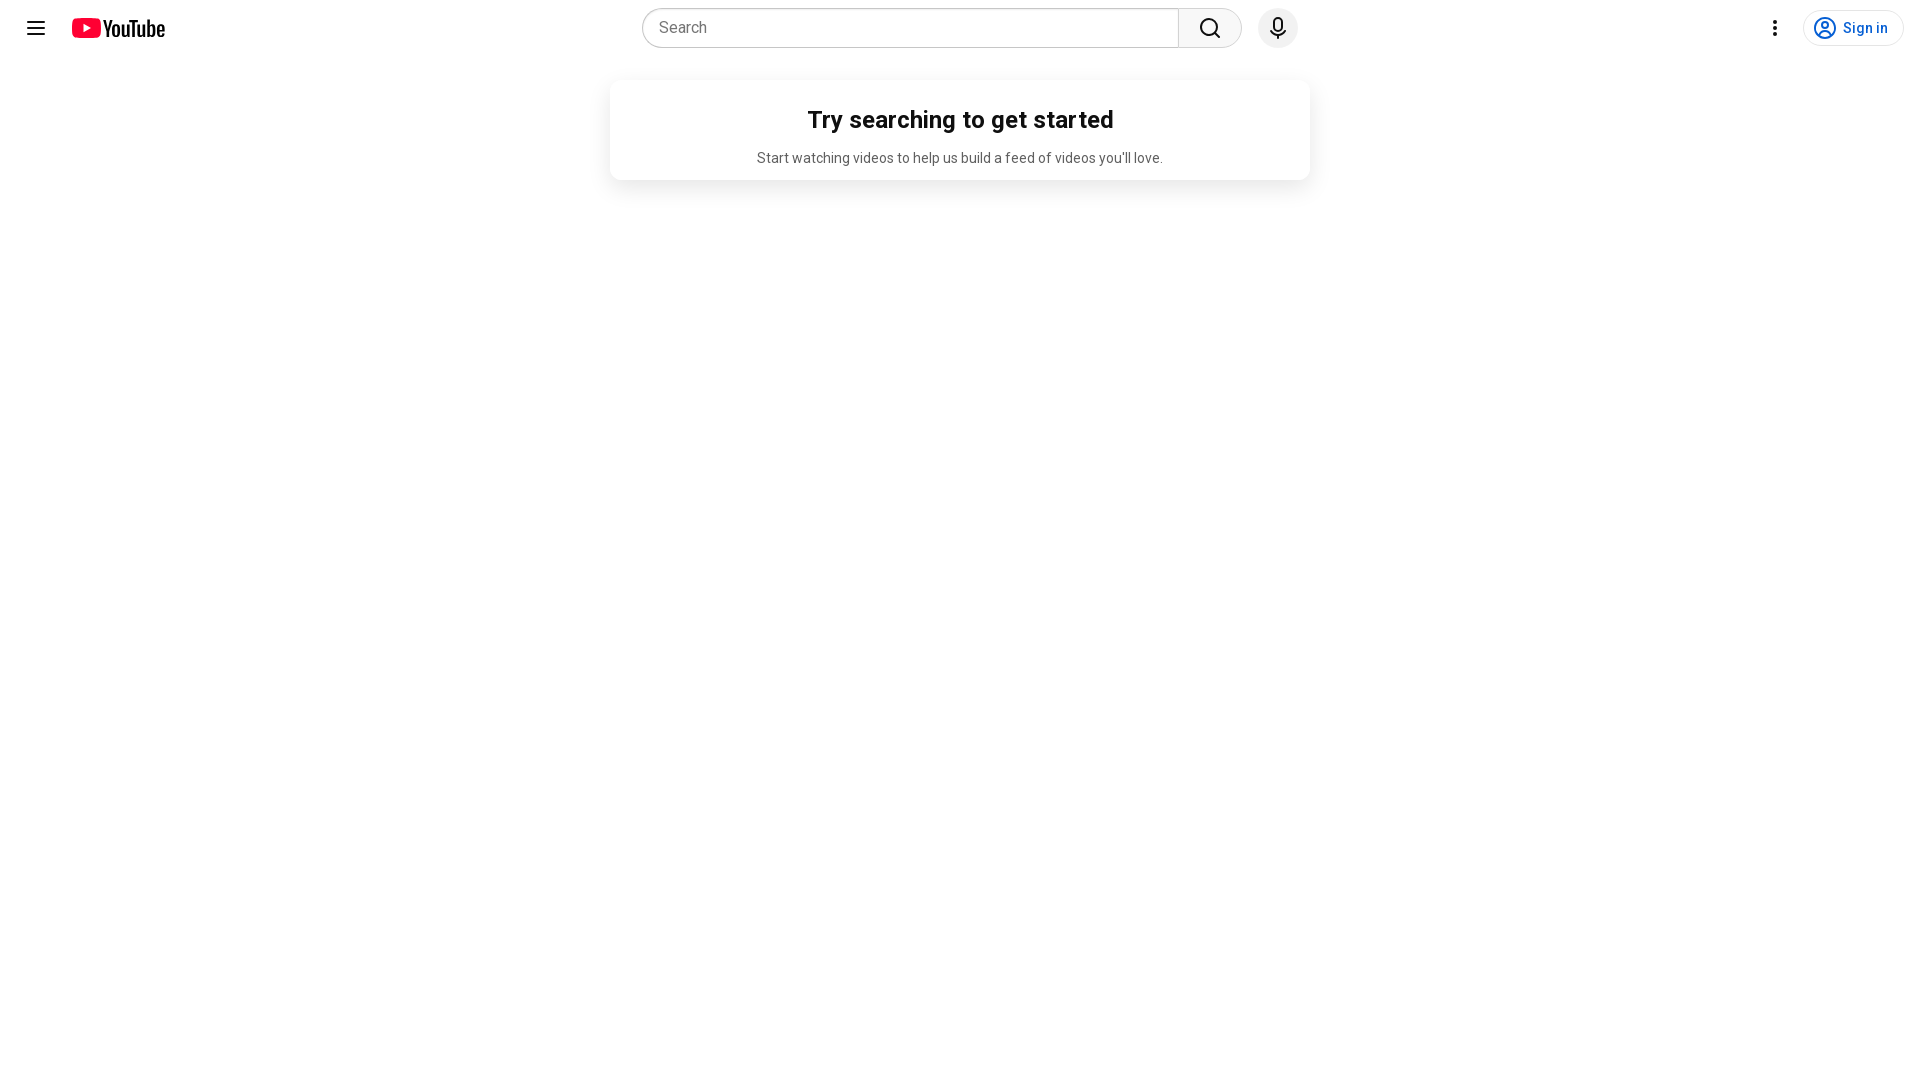